Tests JavaScript alert and confirm dialog handling by entering a name, triggering an alert, accepting it, then triggering a confirm dialog and dismissing it.

Starting URL: https://rahulshettyacademy.com/AutomationPractice/

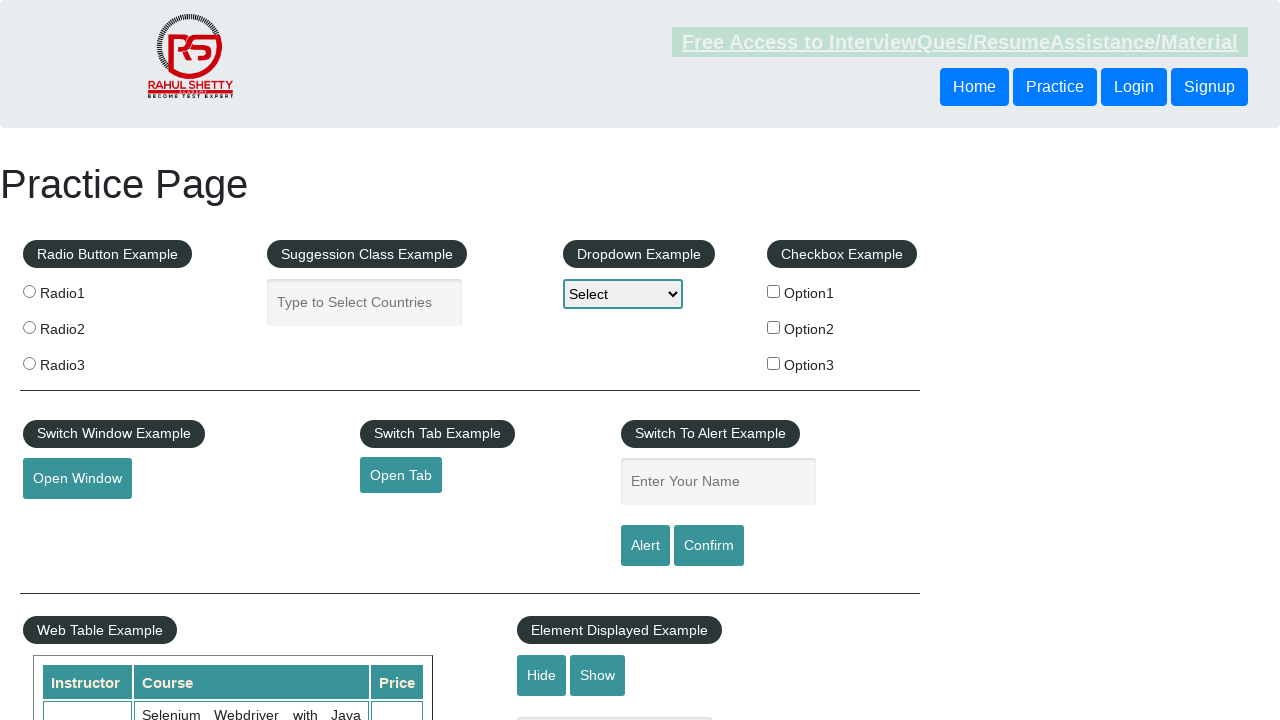

Navigated to AutomationPractice page
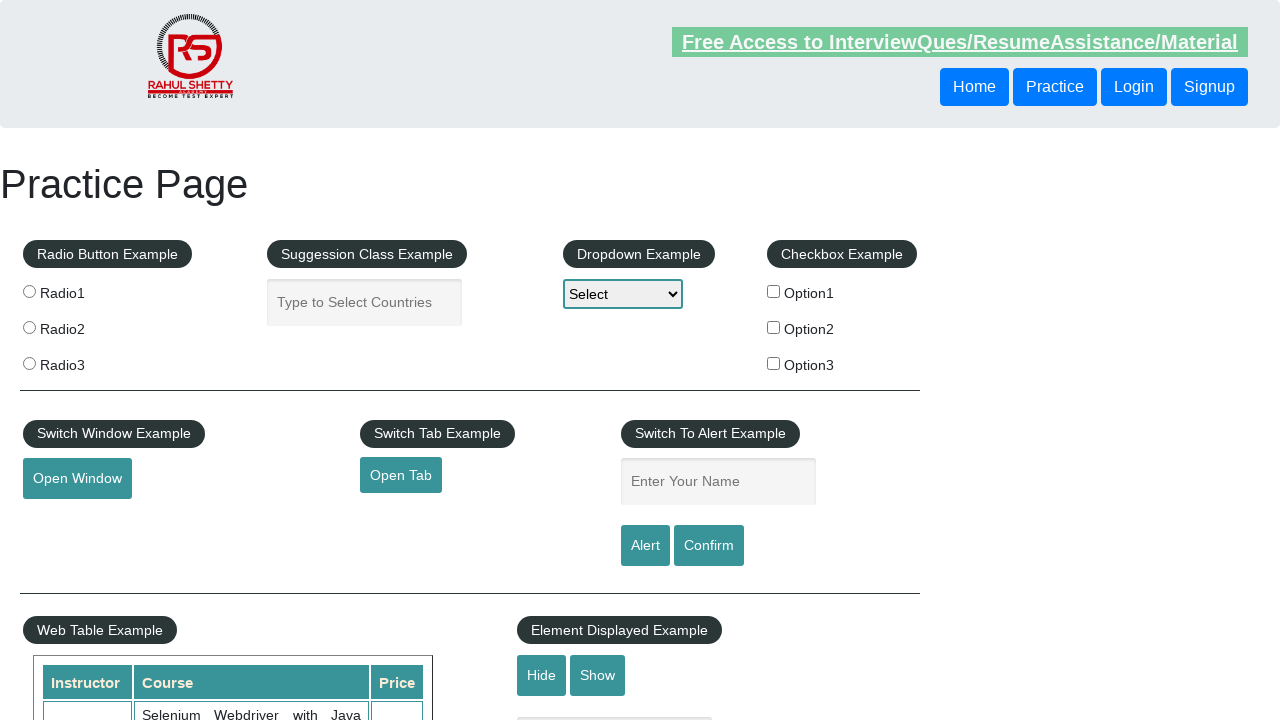

Filled name field with 'Rahul' on #name
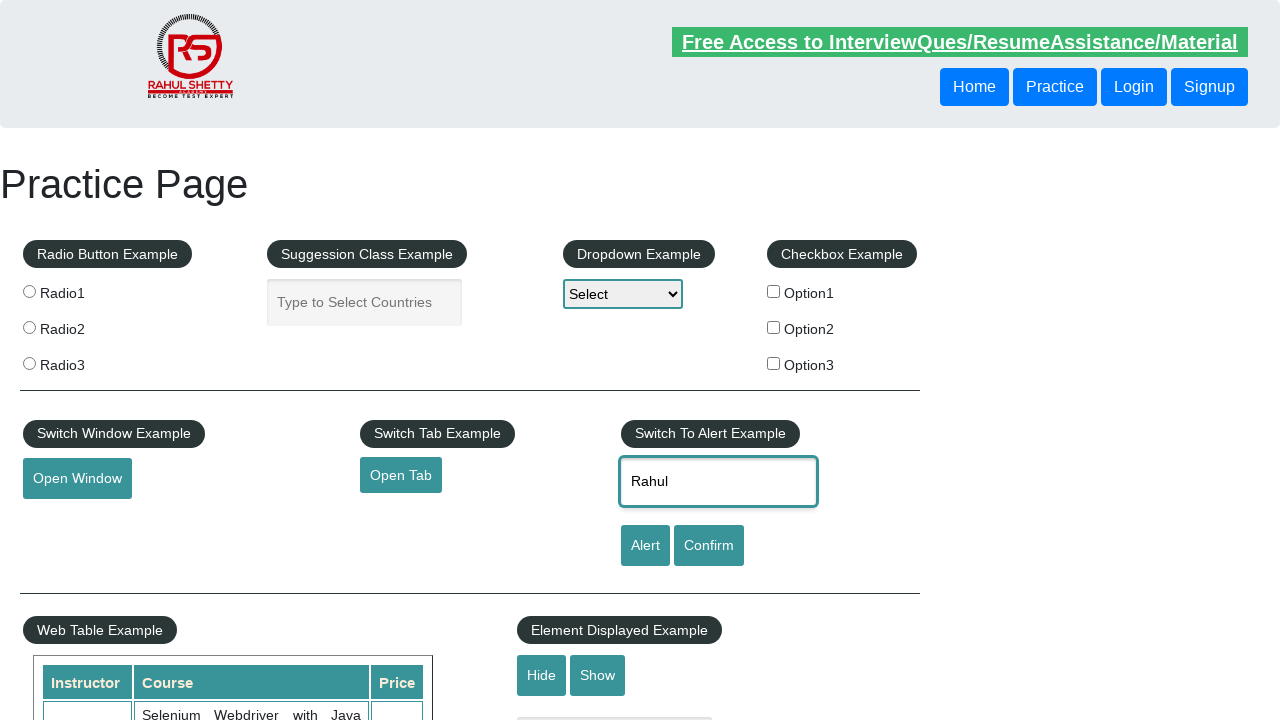

Clicked alert button to trigger alert dialog at (645, 546) on #alertbtn
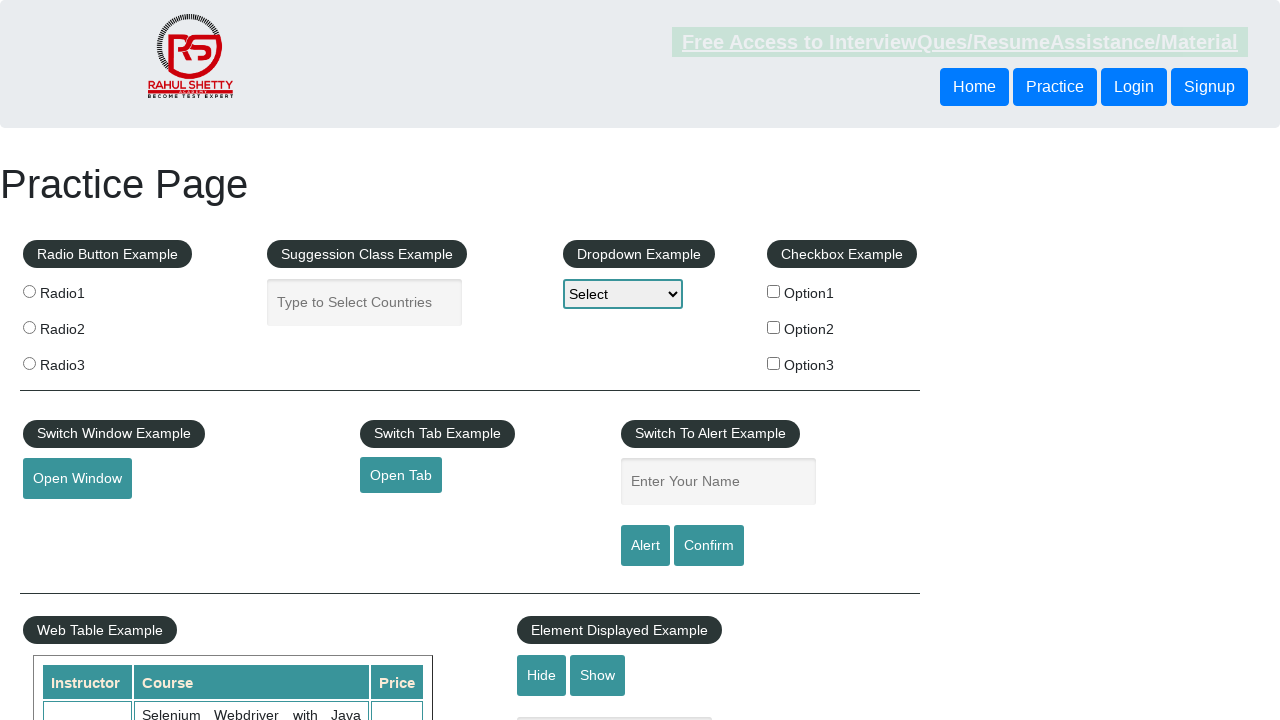

Set up handler to accept alert dialog
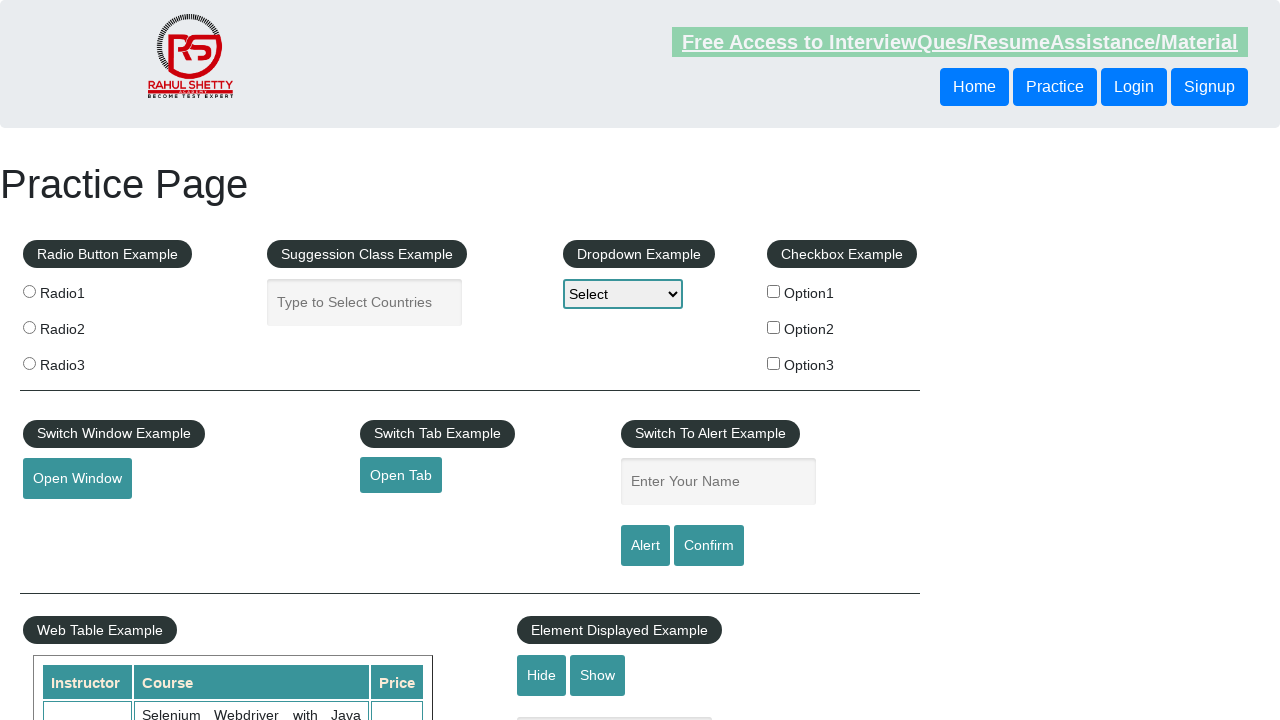

Alert dialog accepted and closed
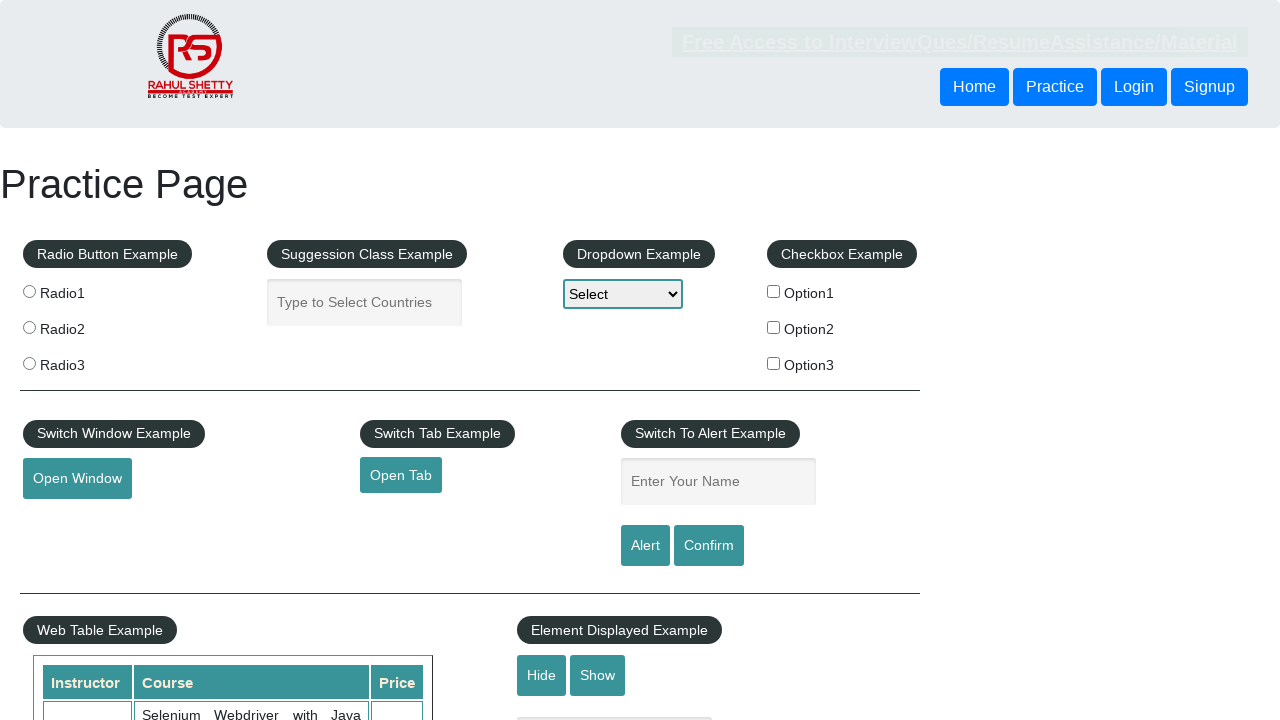

Set up handler to dismiss confirm dialog
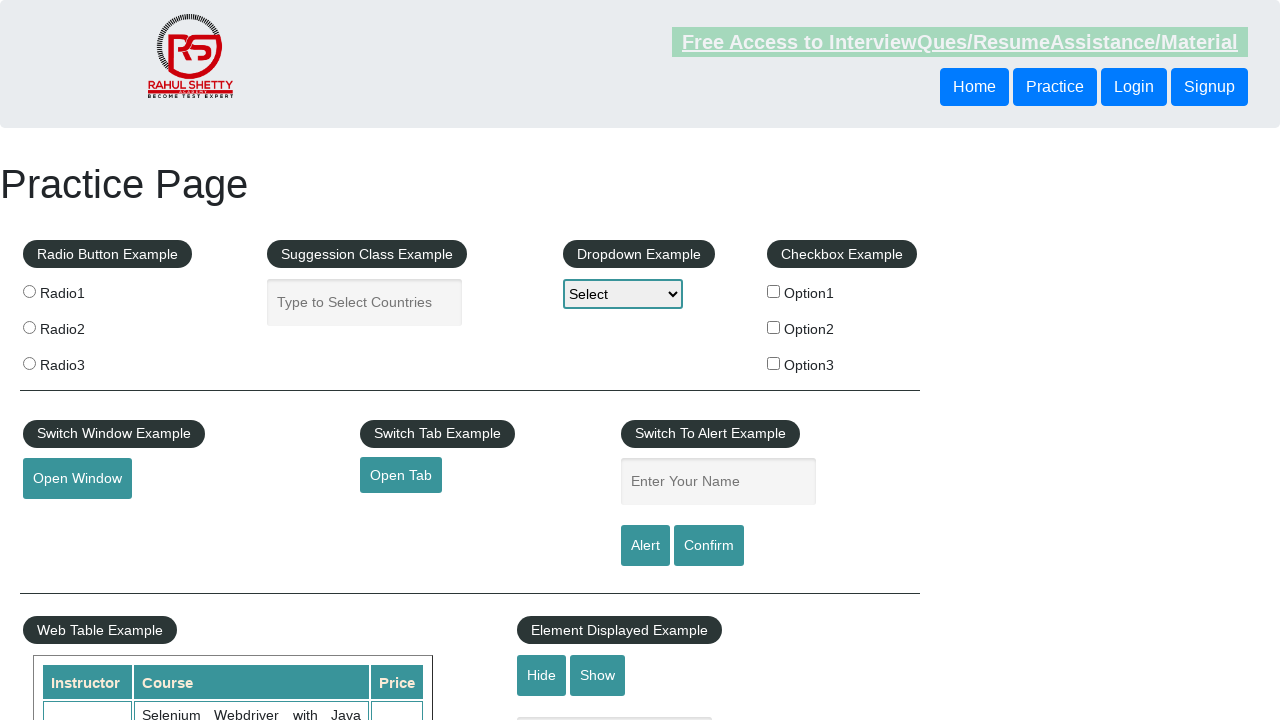

Clicked confirm button to trigger confirm dialog at (709, 546) on #confirmbtn
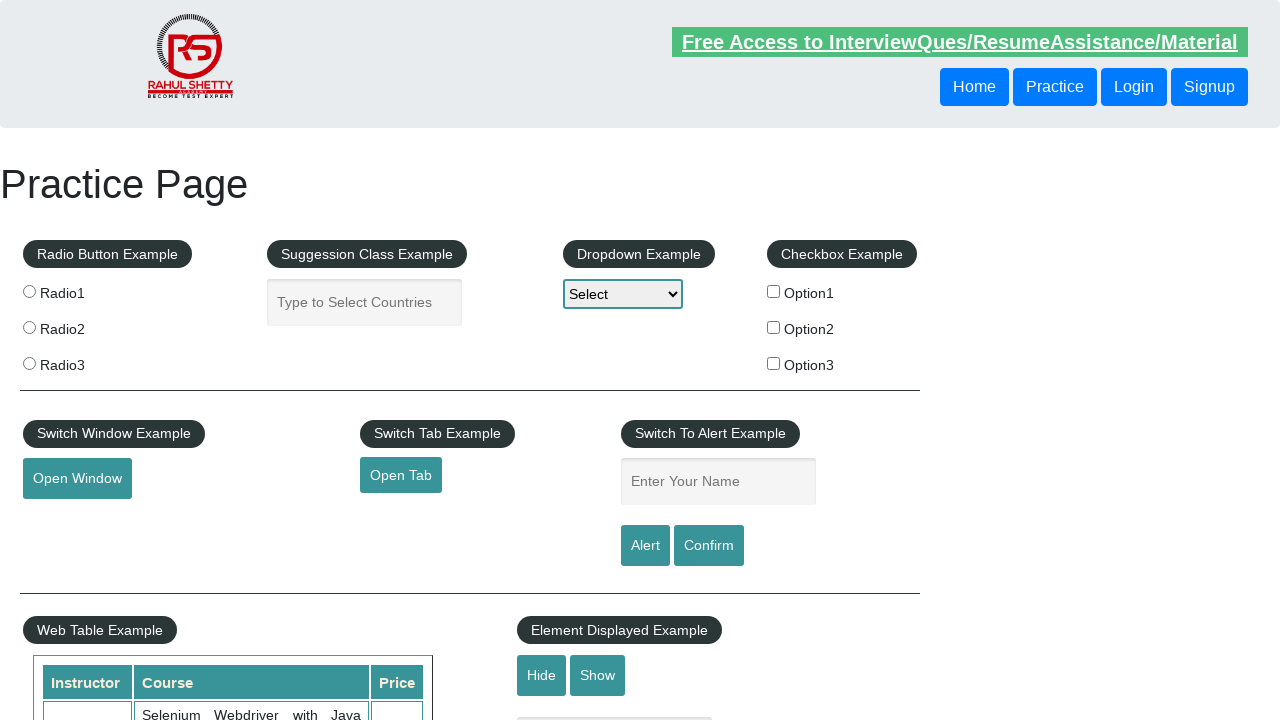

Confirm dialog dismissed and closed
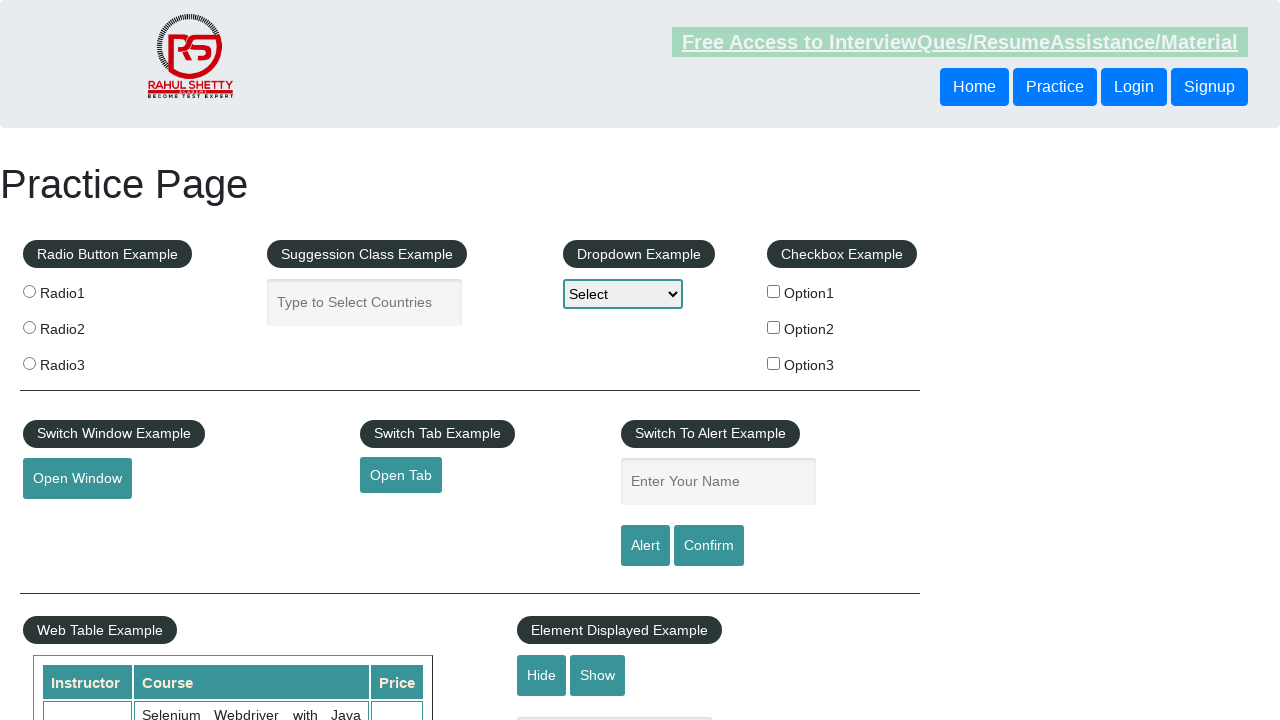

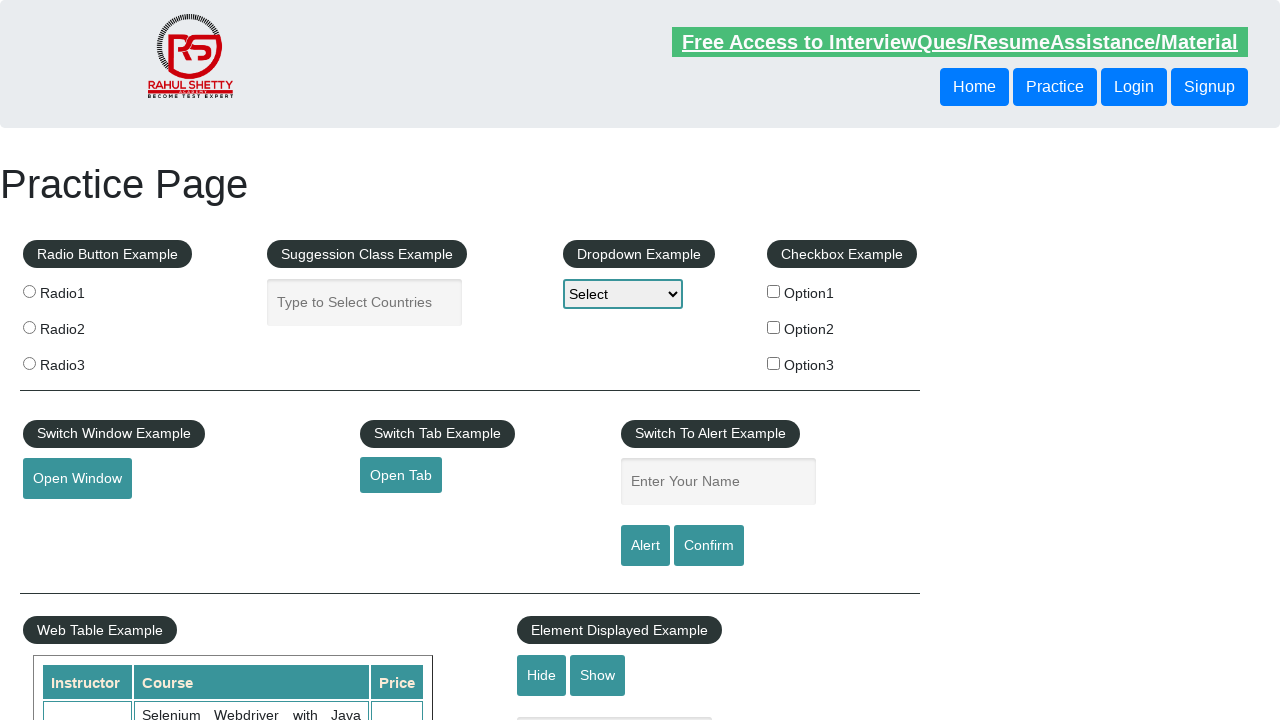